Tests dynamic click functionality by clicking a button and verifying the success message appears

Starting URL: https://demoqa.com/buttons

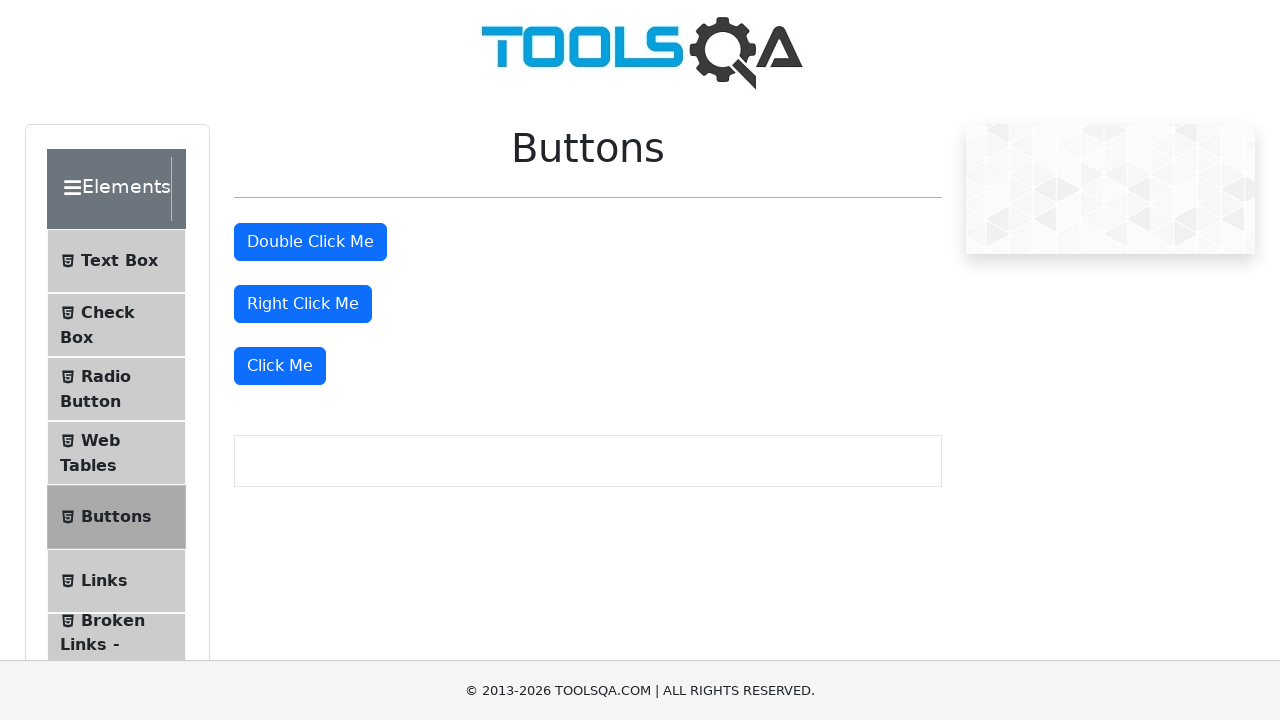

Removed fixed banner ad that may interfere with clicking
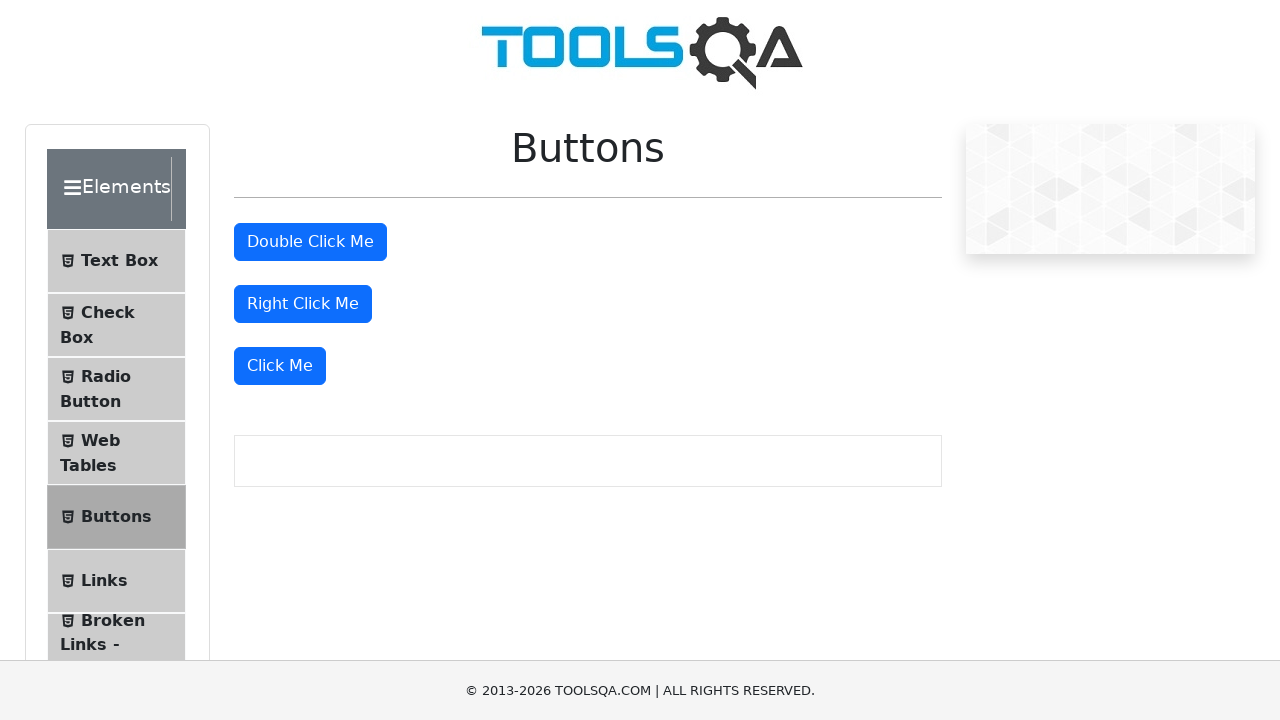

Located the dynamic click button
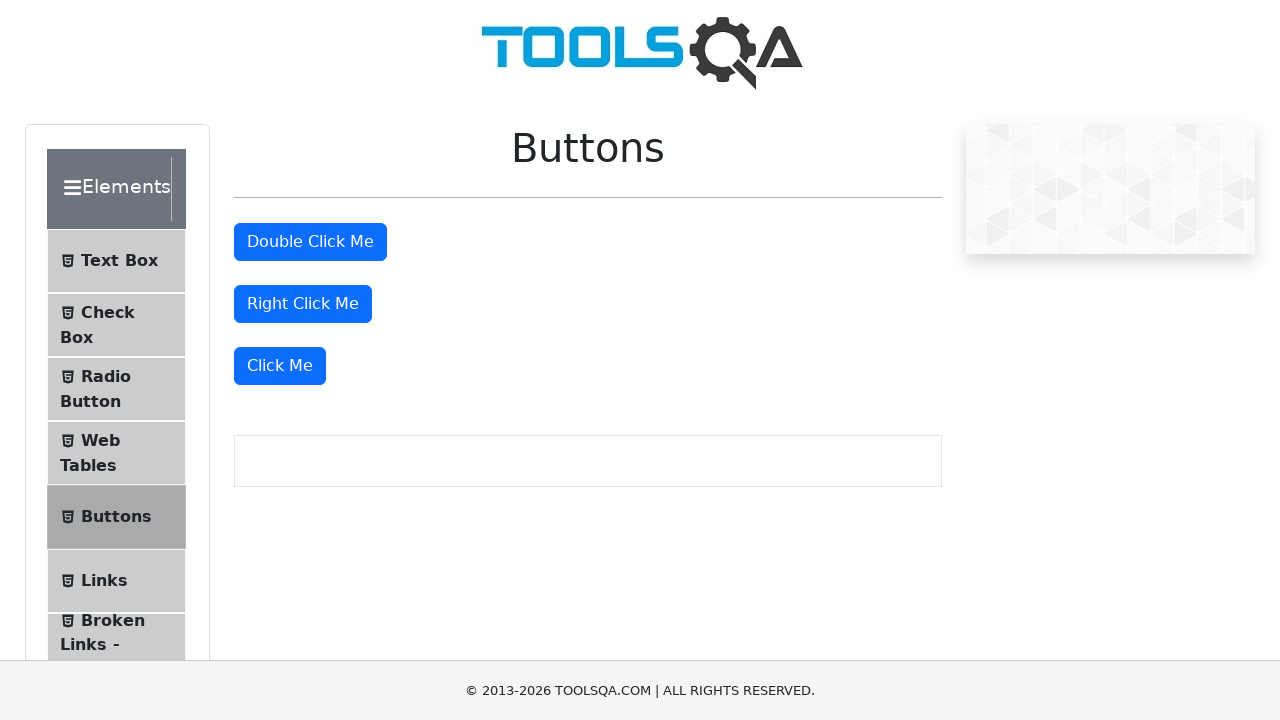

Scrolled dynamic click button into view
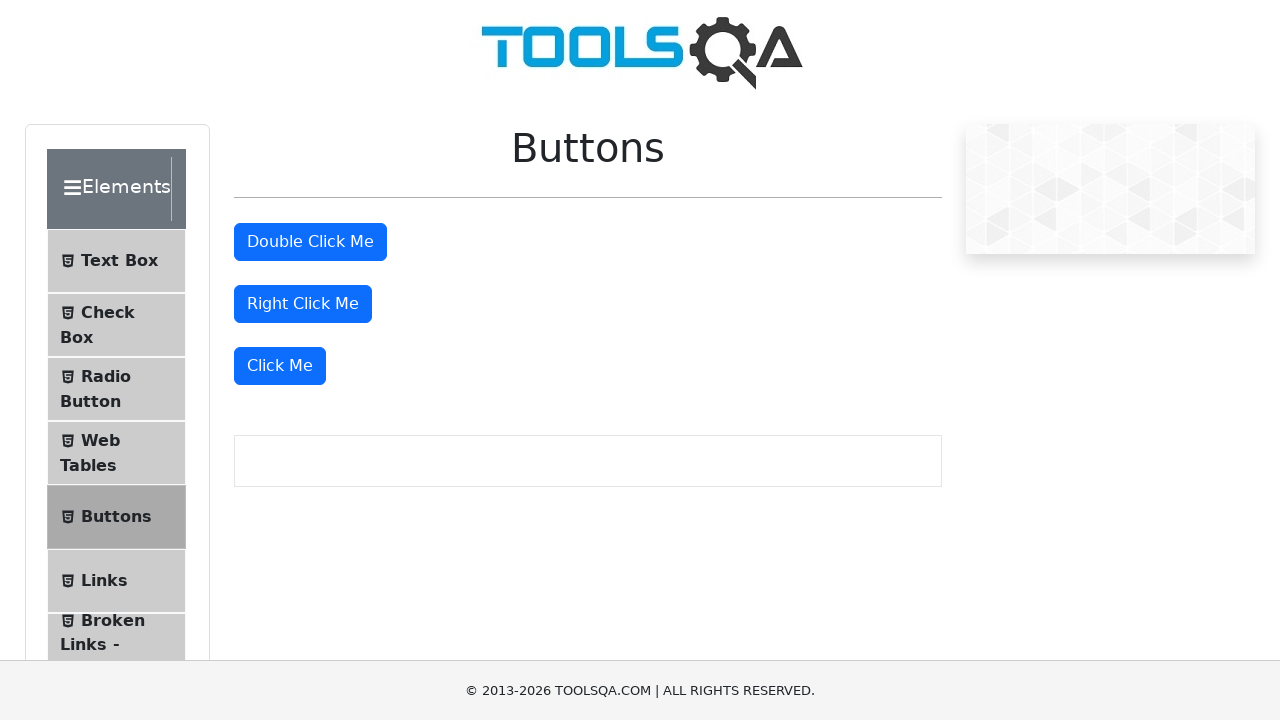

Clicked the dynamic click button at (280, 366) on .mt-4 > button:not(#rightClickBtn)
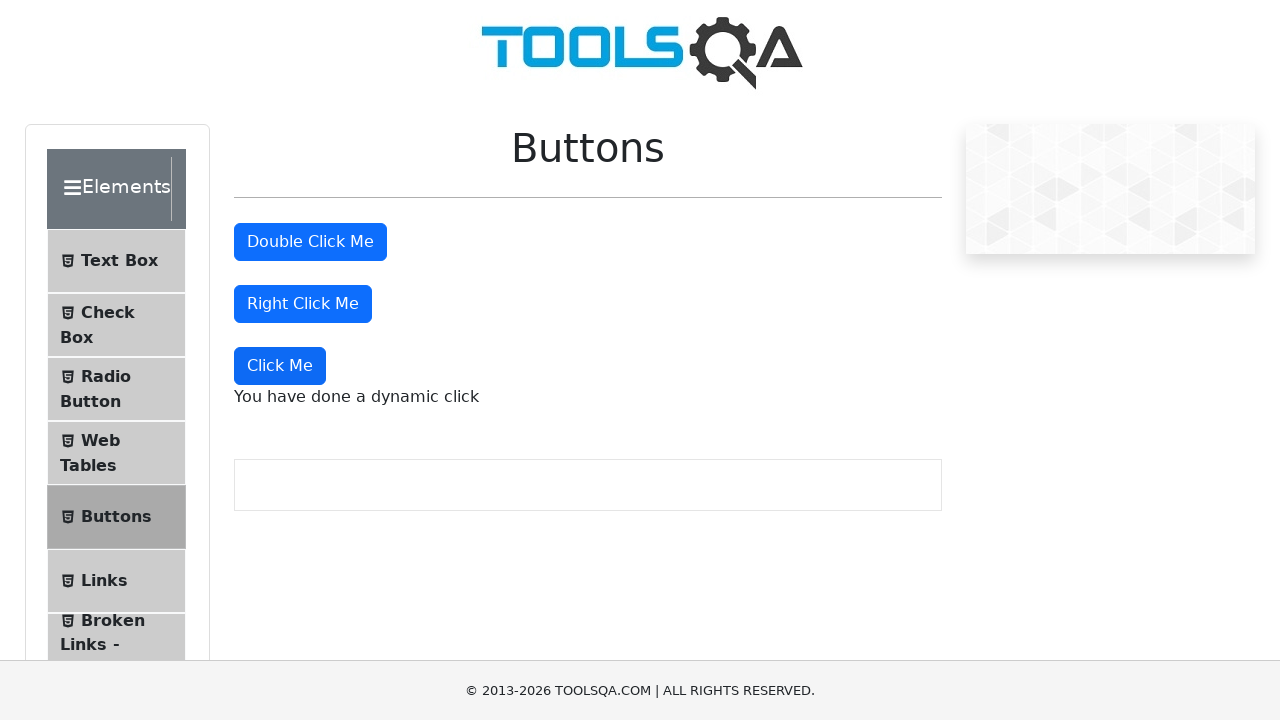

Dynamic click success message appeared
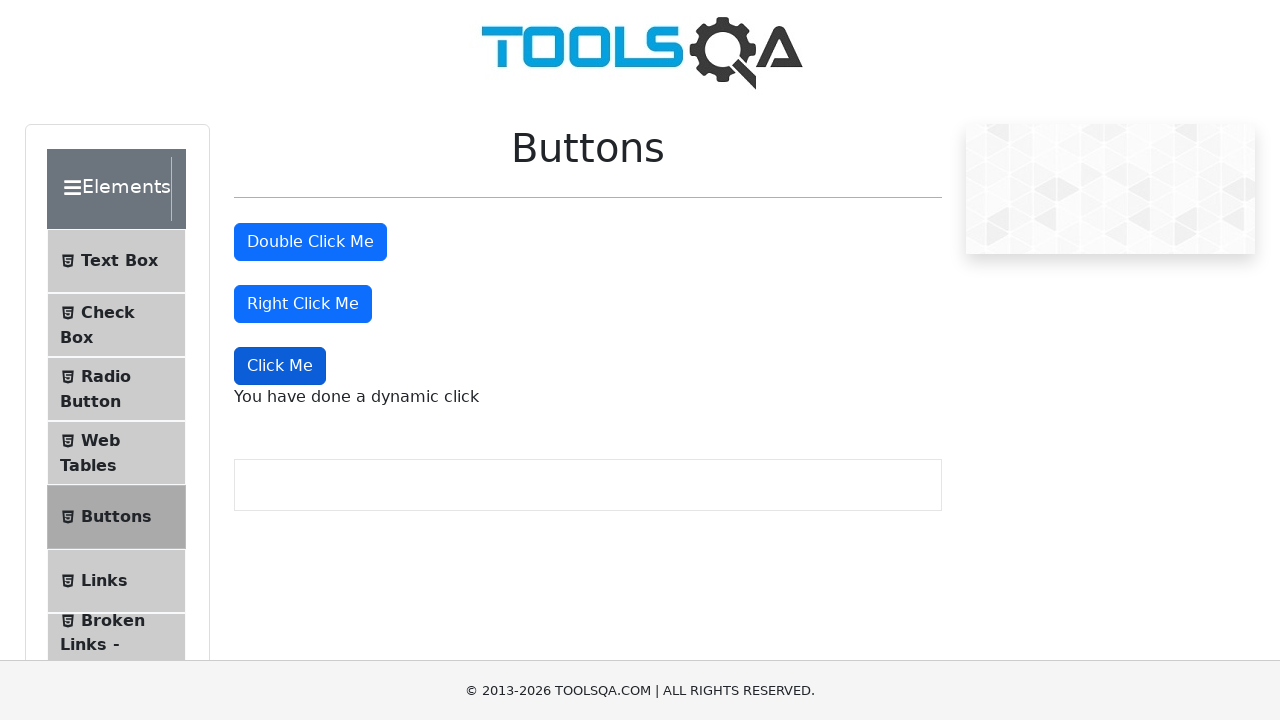

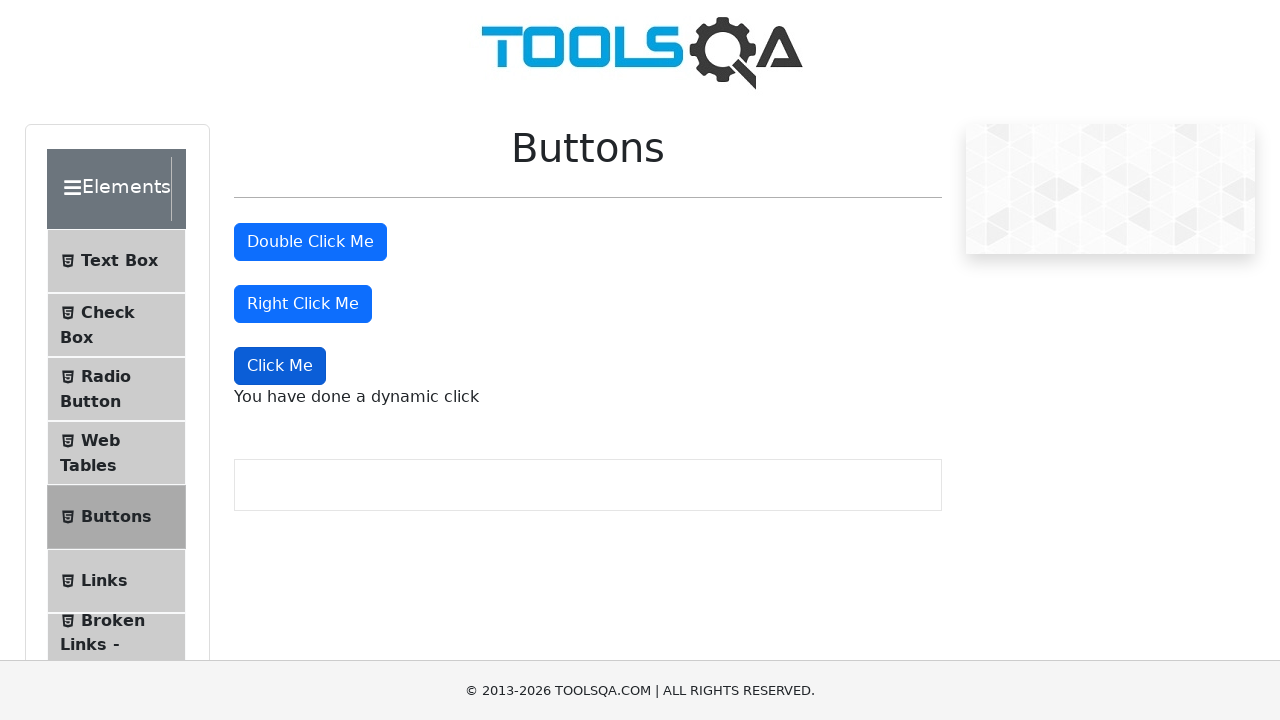